Tests that the todo counter updates correctly as items are added

Starting URL: https://demo.playwright.dev/todomvc

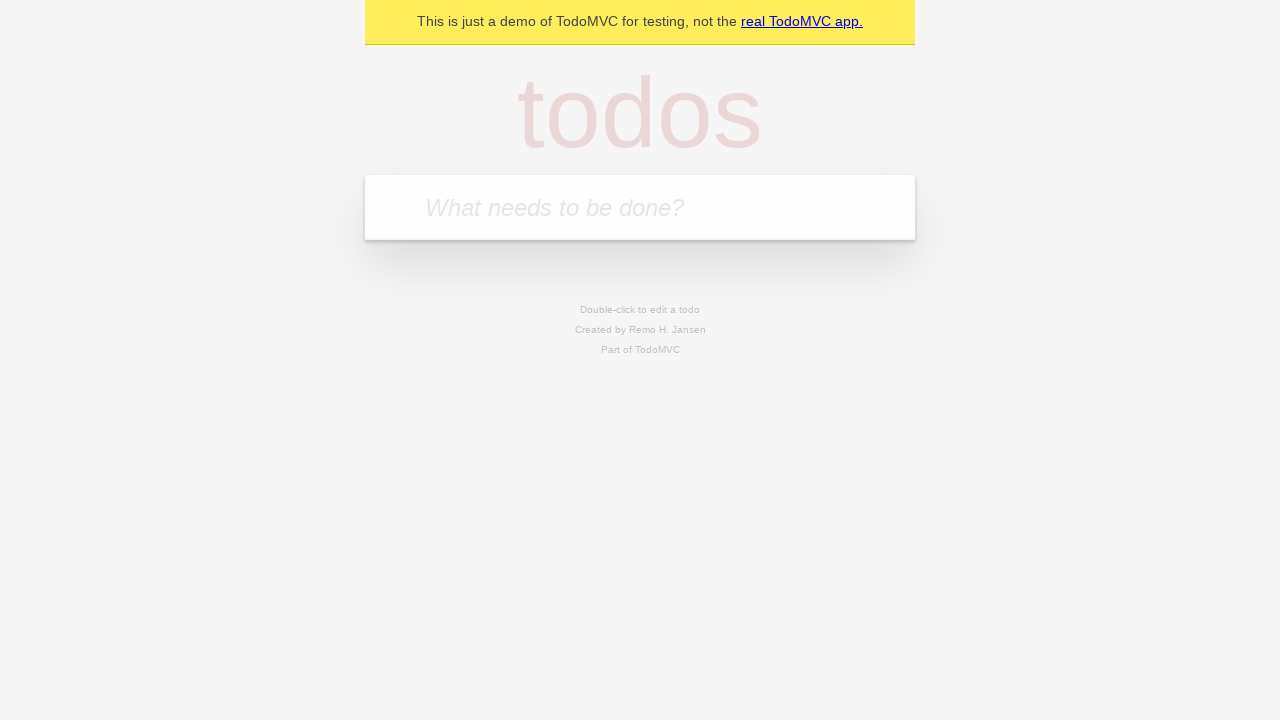

Filled new todo input with 'buy some cheese' on .new-todo
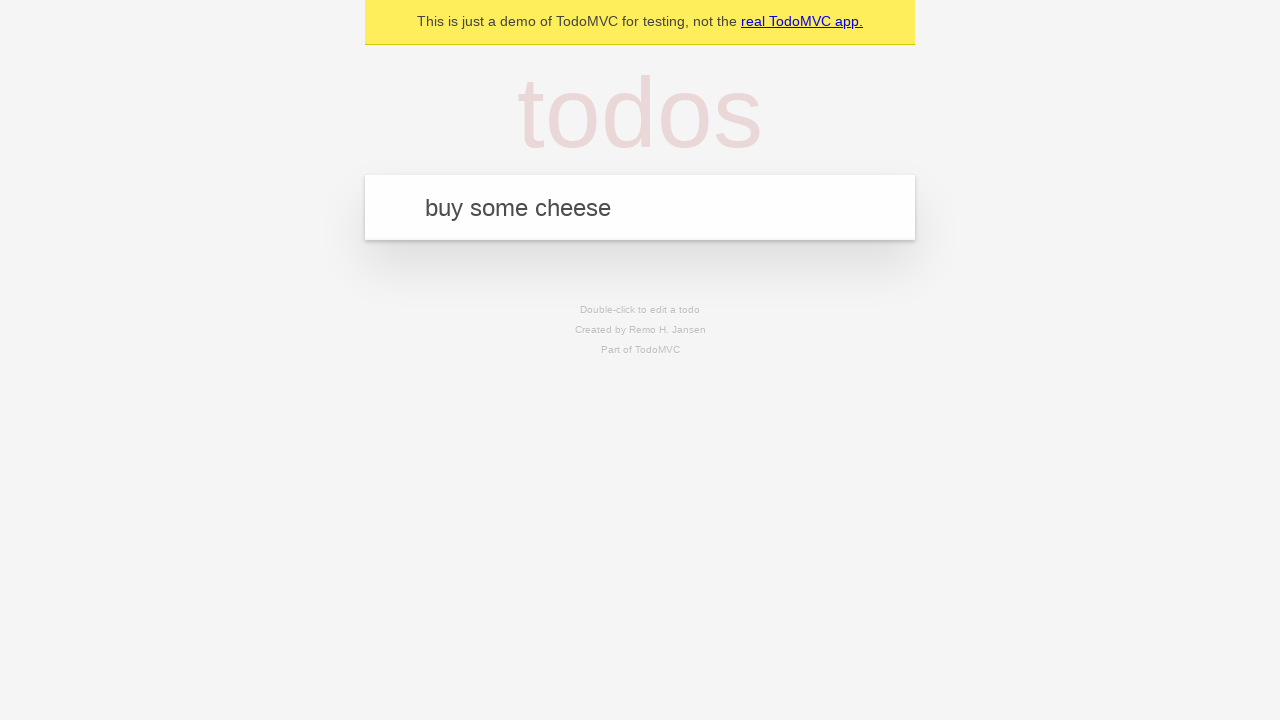

Pressed Enter to add first todo item on .new-todo
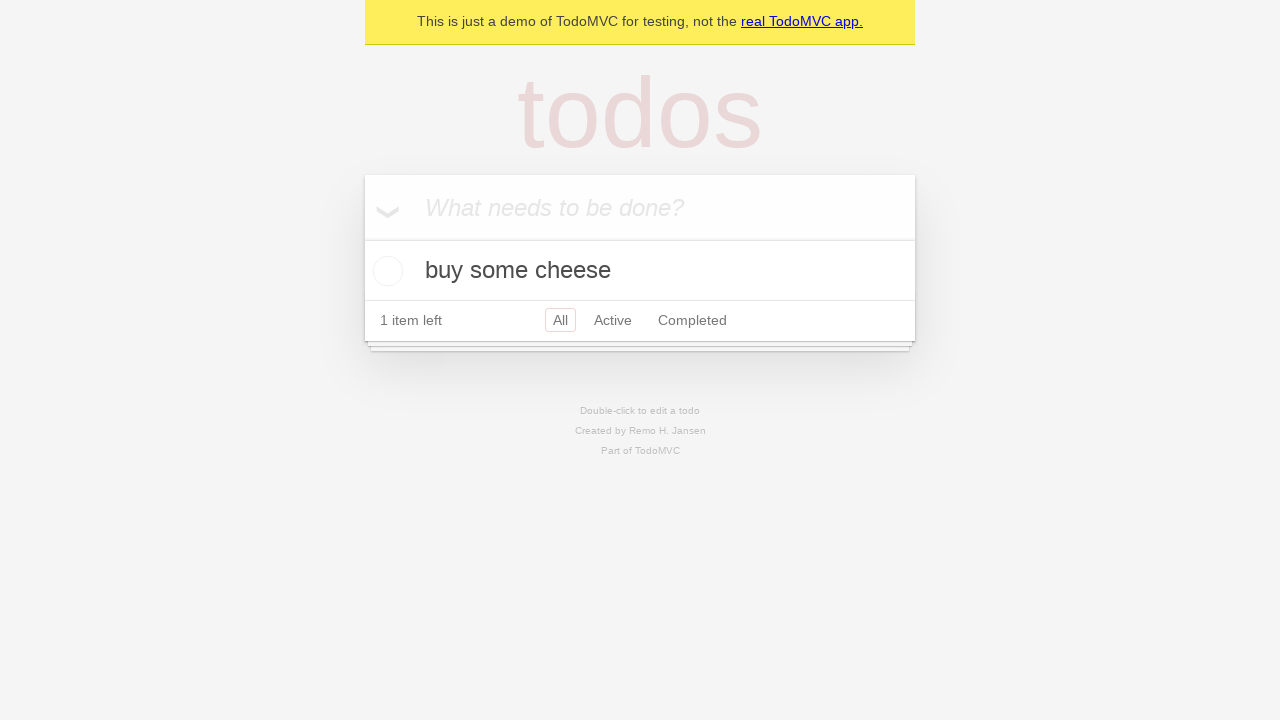

Todo counter element loaded after adding first item
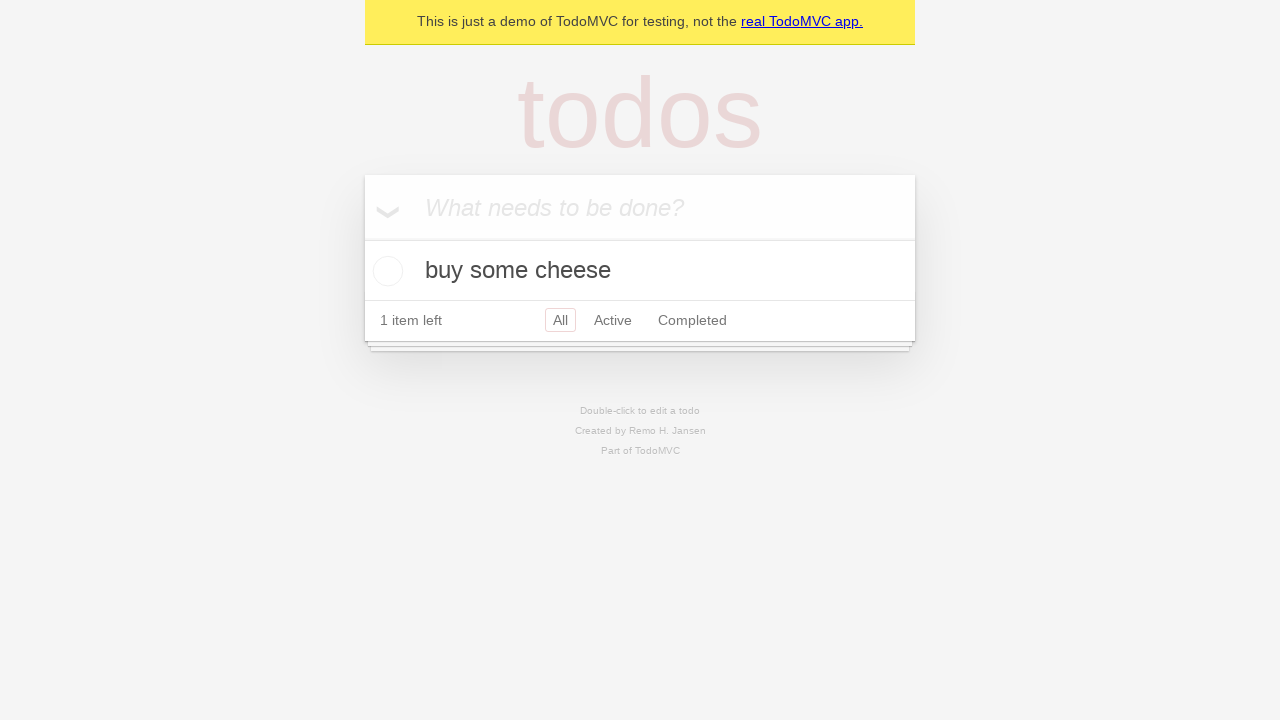

Filled new todo input with 'feed the cat' on .new-todo
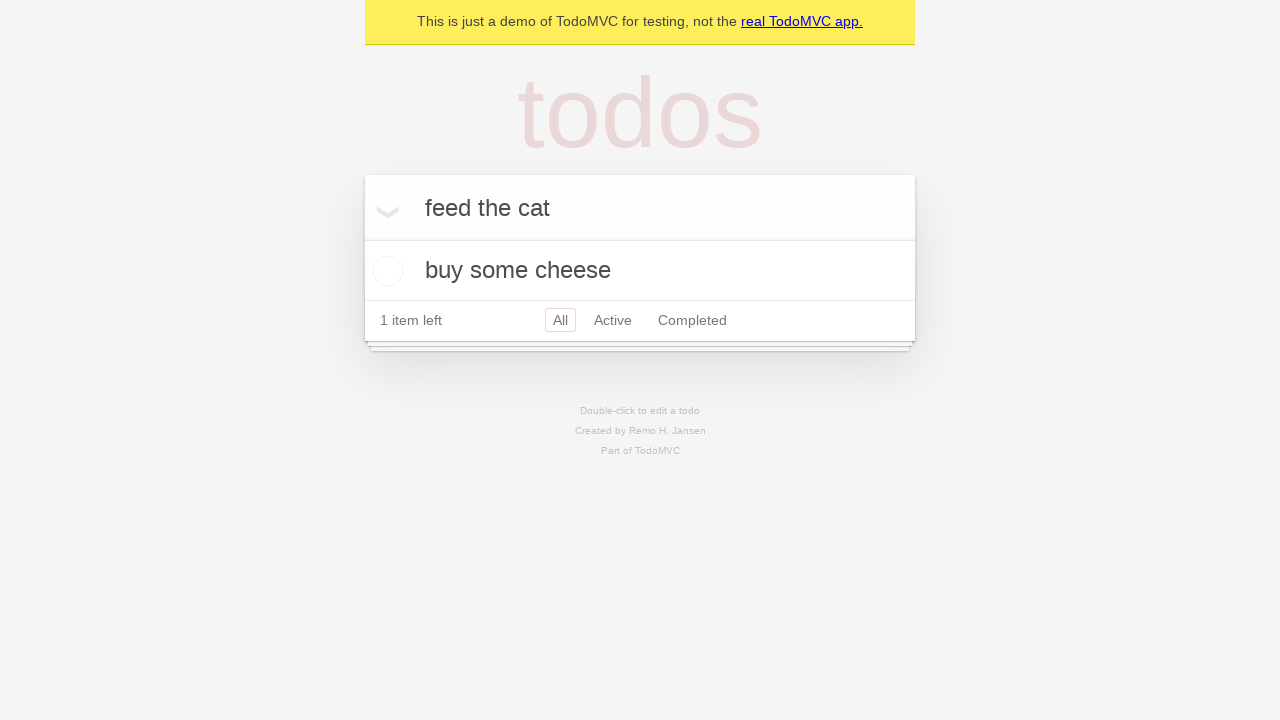

Pressed Enter to add second todo item on .new-todo
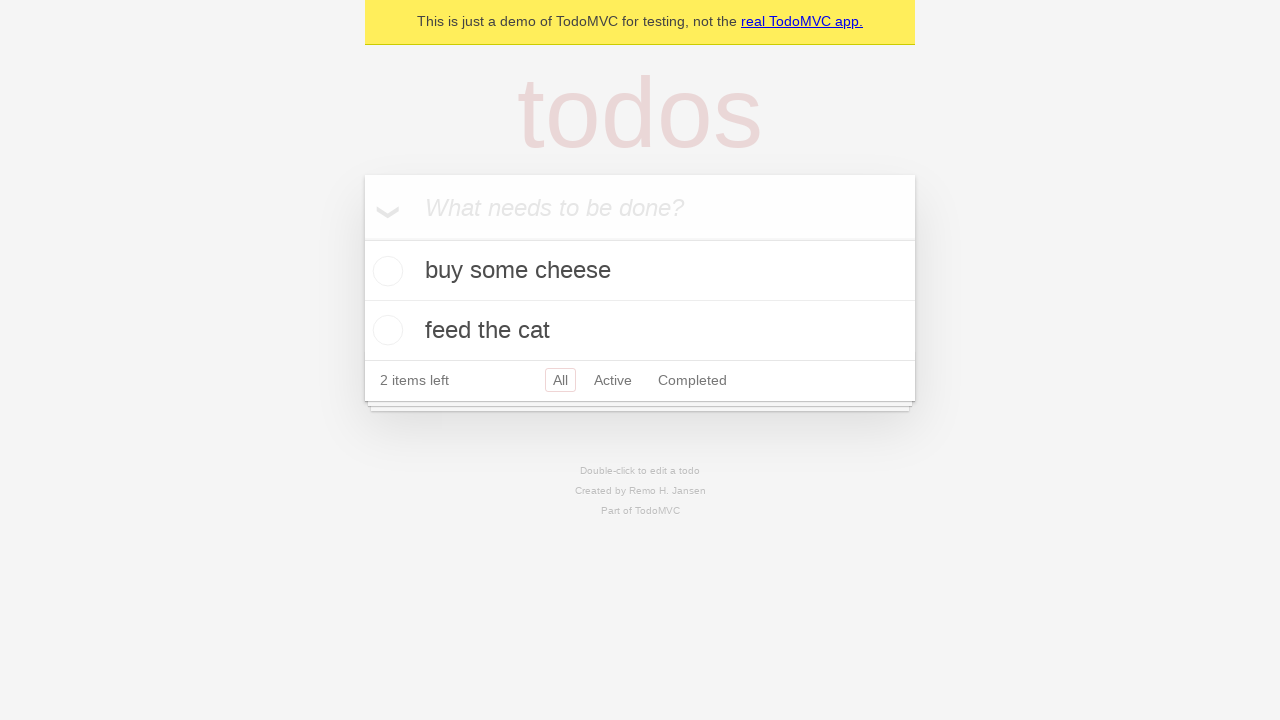

Todo counter element updated after adding second item
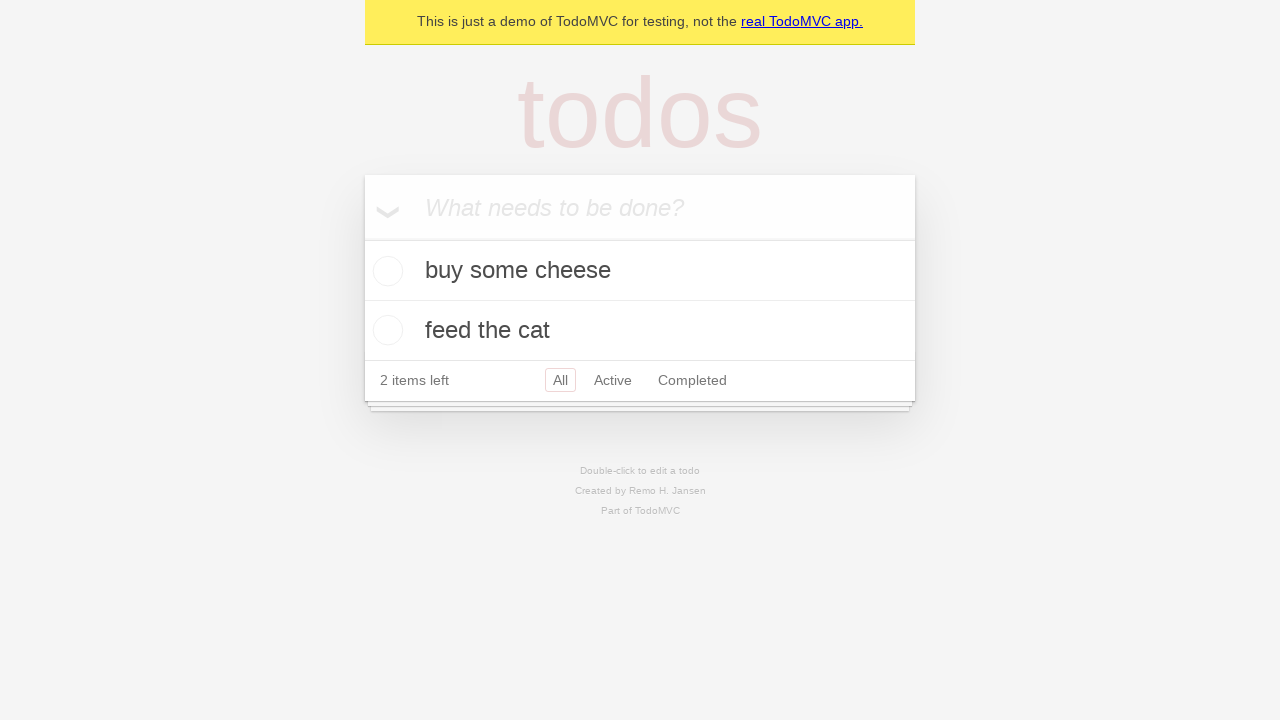

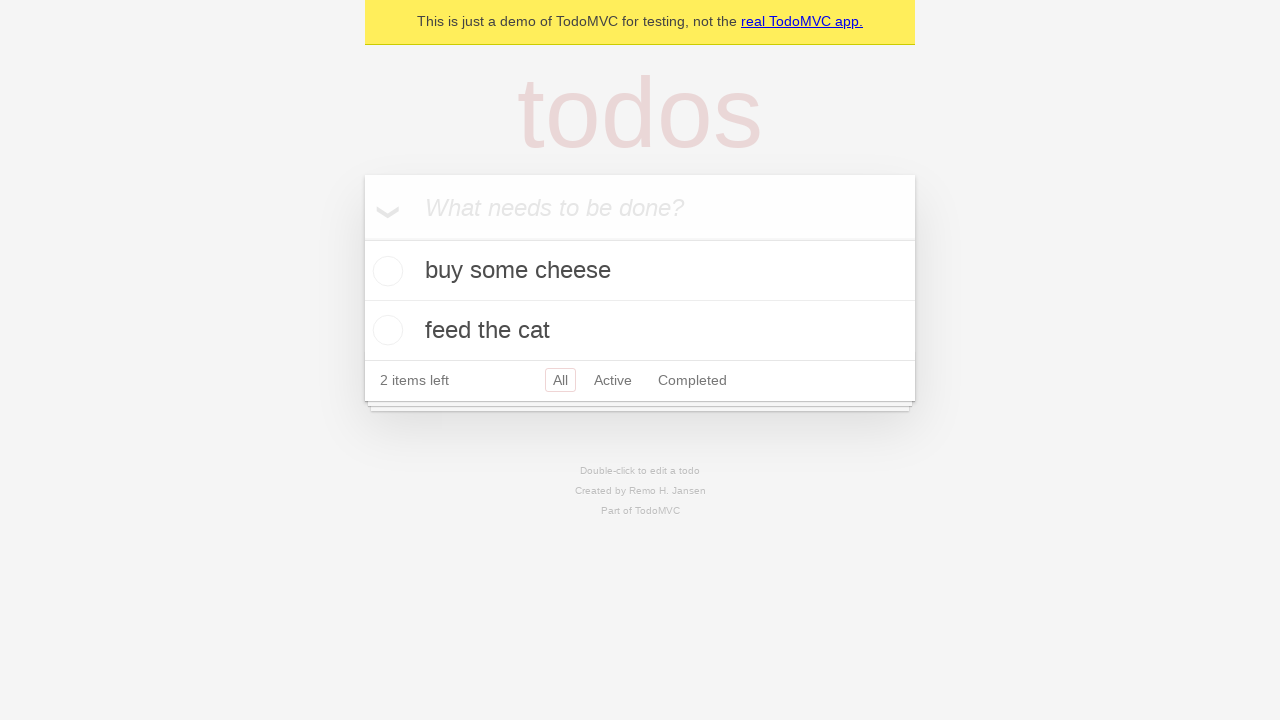